Tests various types of dropdown interactions including static dropdowns, dynamic dropdowns with incremental counters, dependent dropdowns, and auto-suggestive dropdowns on a practice website

Starting URL: https://rahulshettyacademy.com/dropdownsPractise/

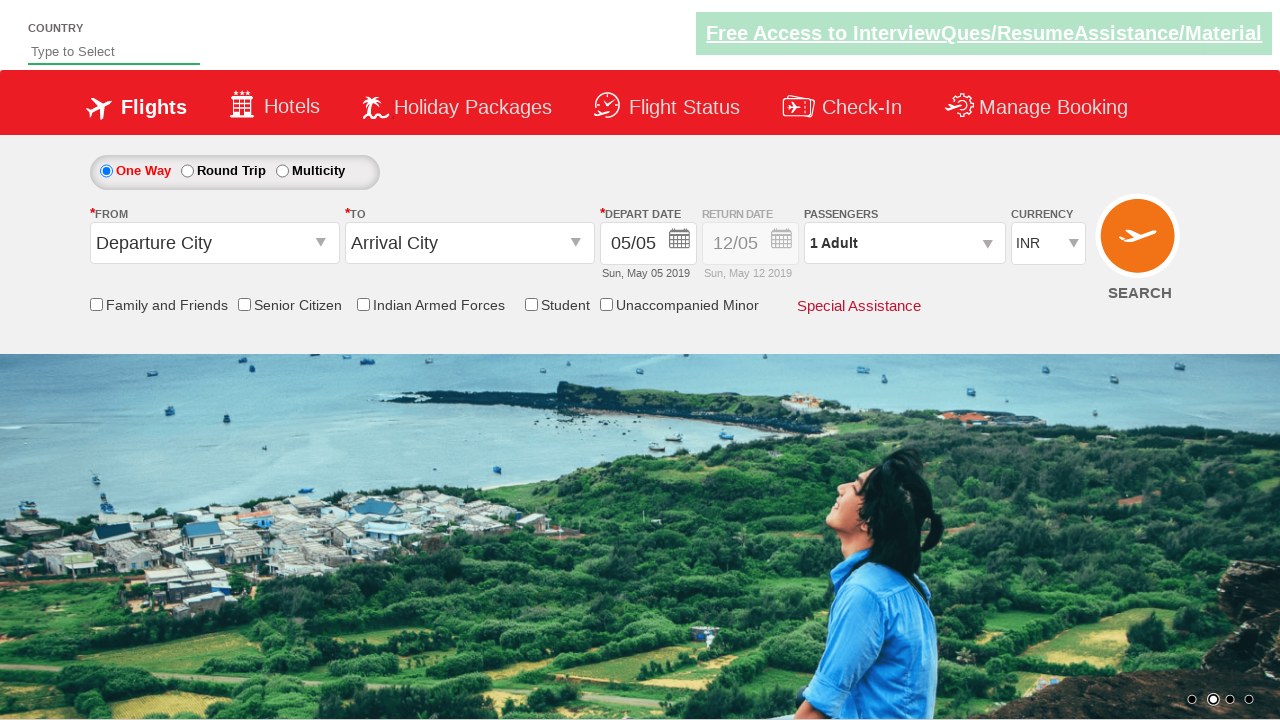

Selected currency dropdown option by index 3 on #ctl00_mainContent_DropDownListCurrency
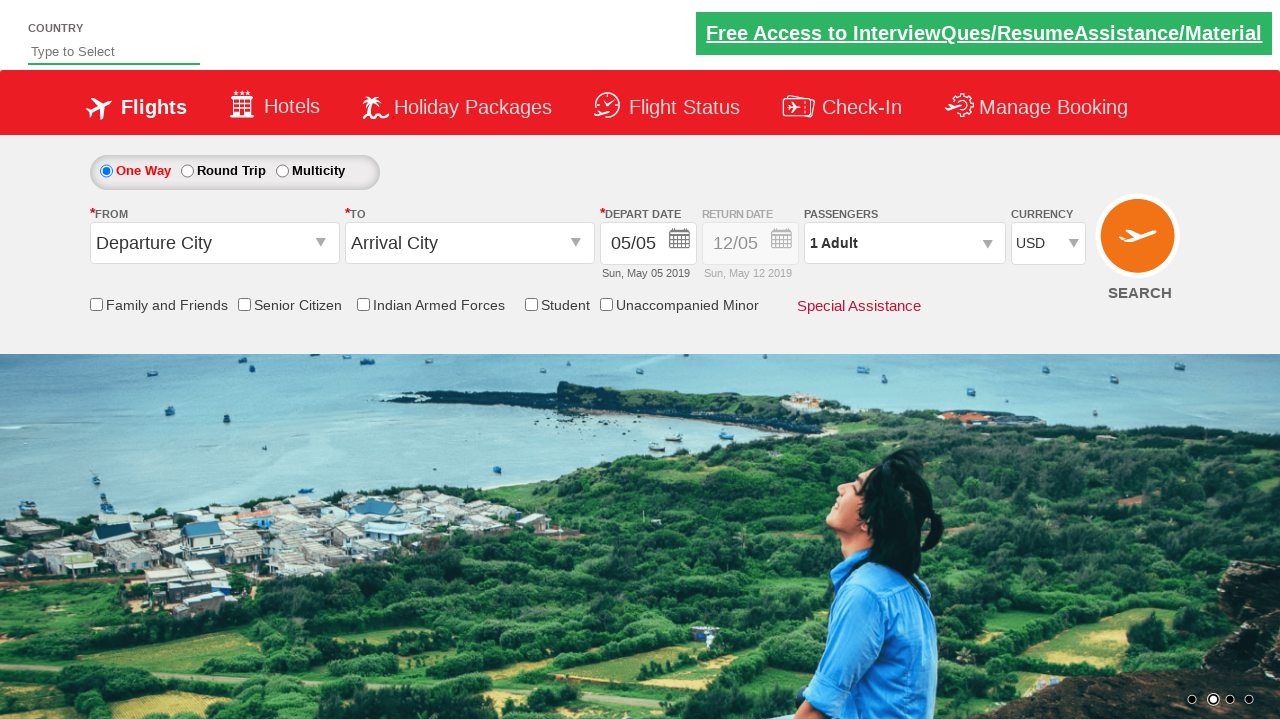

Selected AED from currency dropdown by visible text on #ctl00_mainContent_DropDownListCurrency
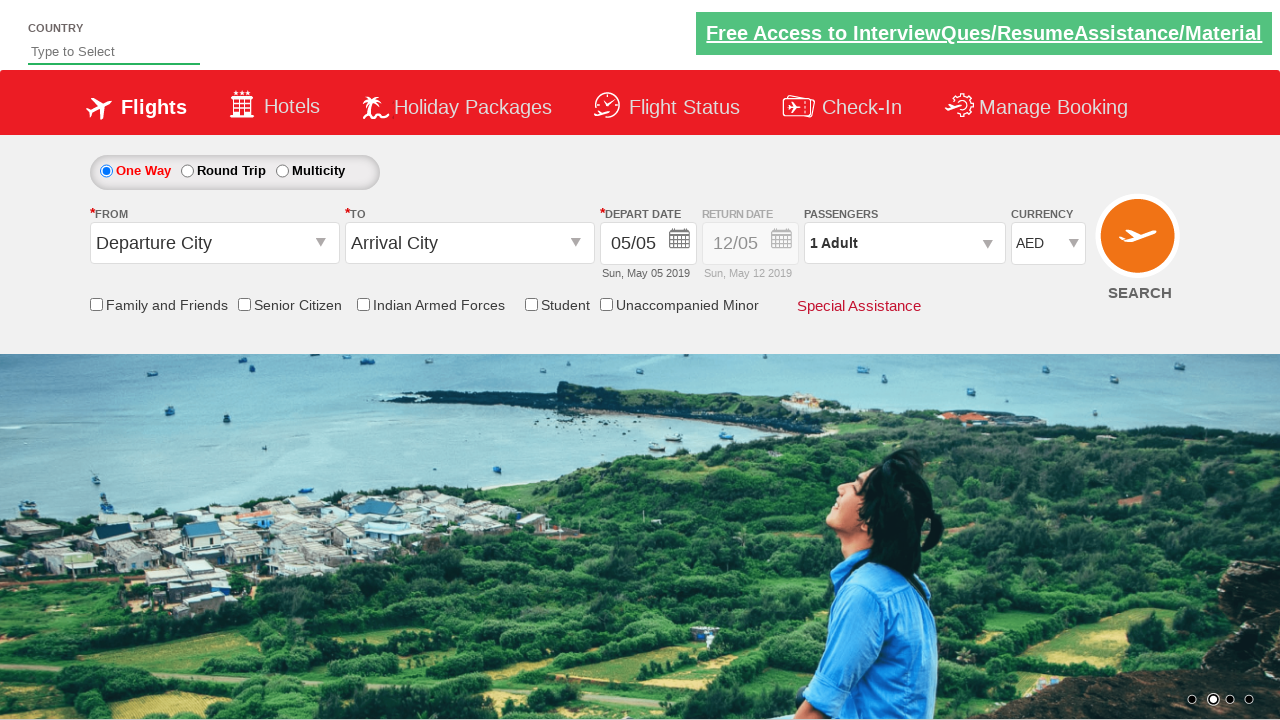

Selected INR from currency dropdown by value on #ctl00_mainContent_DropDownListCurrency
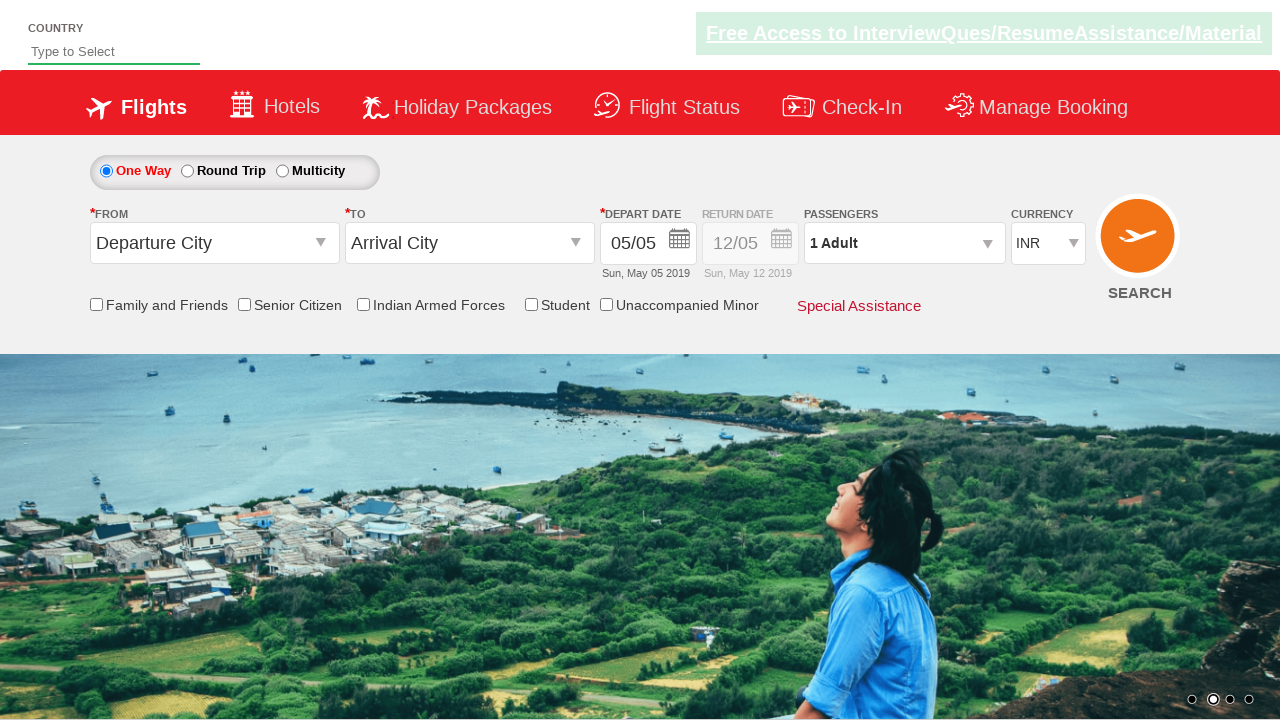

Clicked on passenger selection dropdown to open at (904, 243) on #divpaxinfo
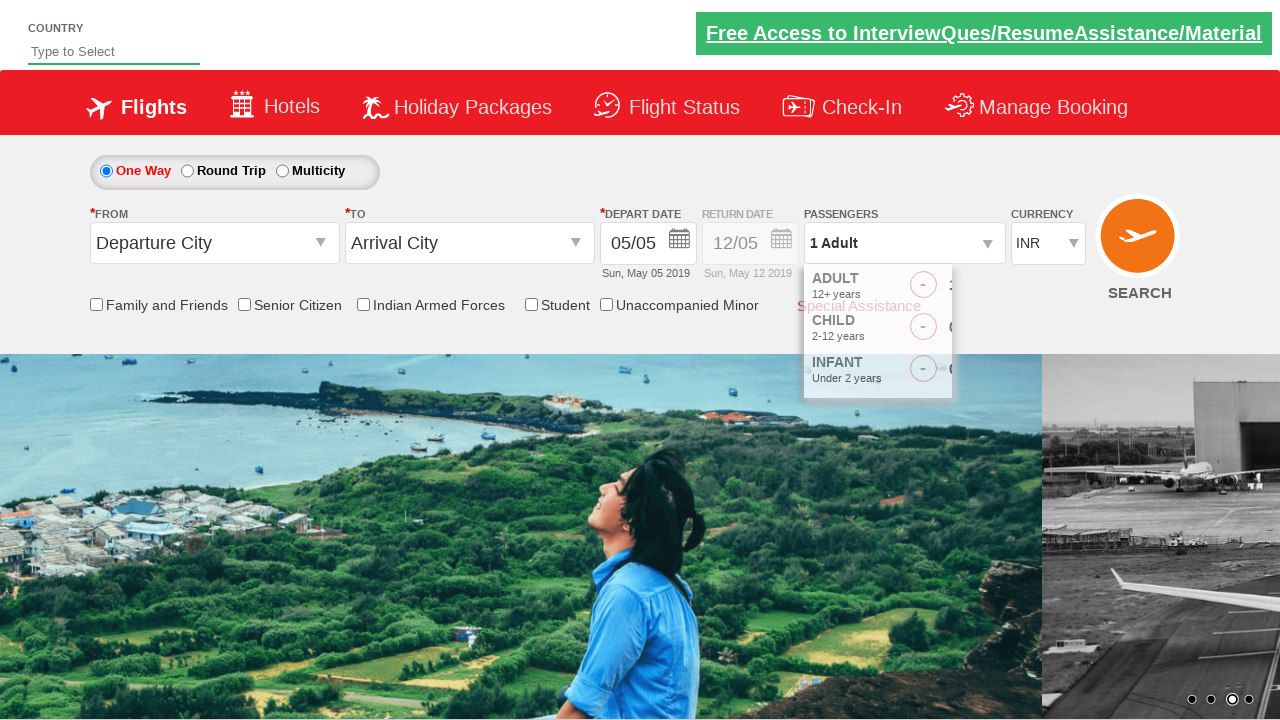

Incremented adult count (iteration 1/4) at (982, 288) on #hrefIncAdt
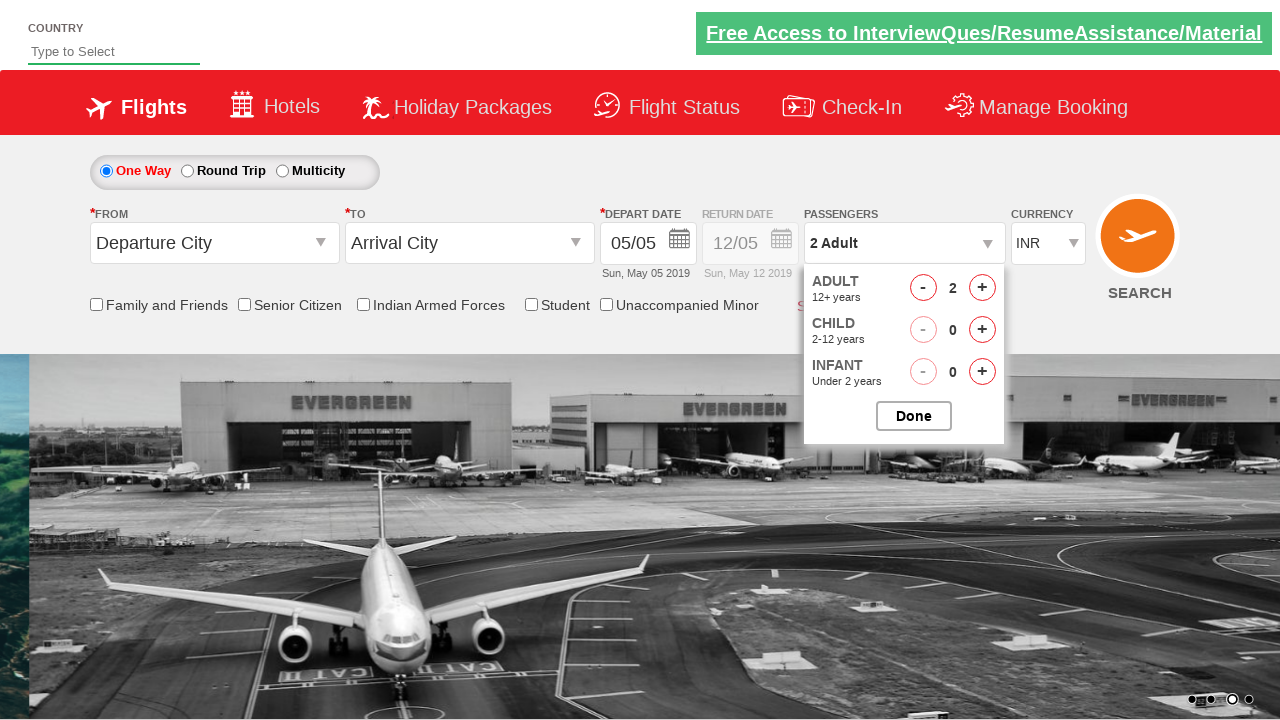

Incremented adult count (iteration 2/4) at (982, 288) on #hrefIncAdt
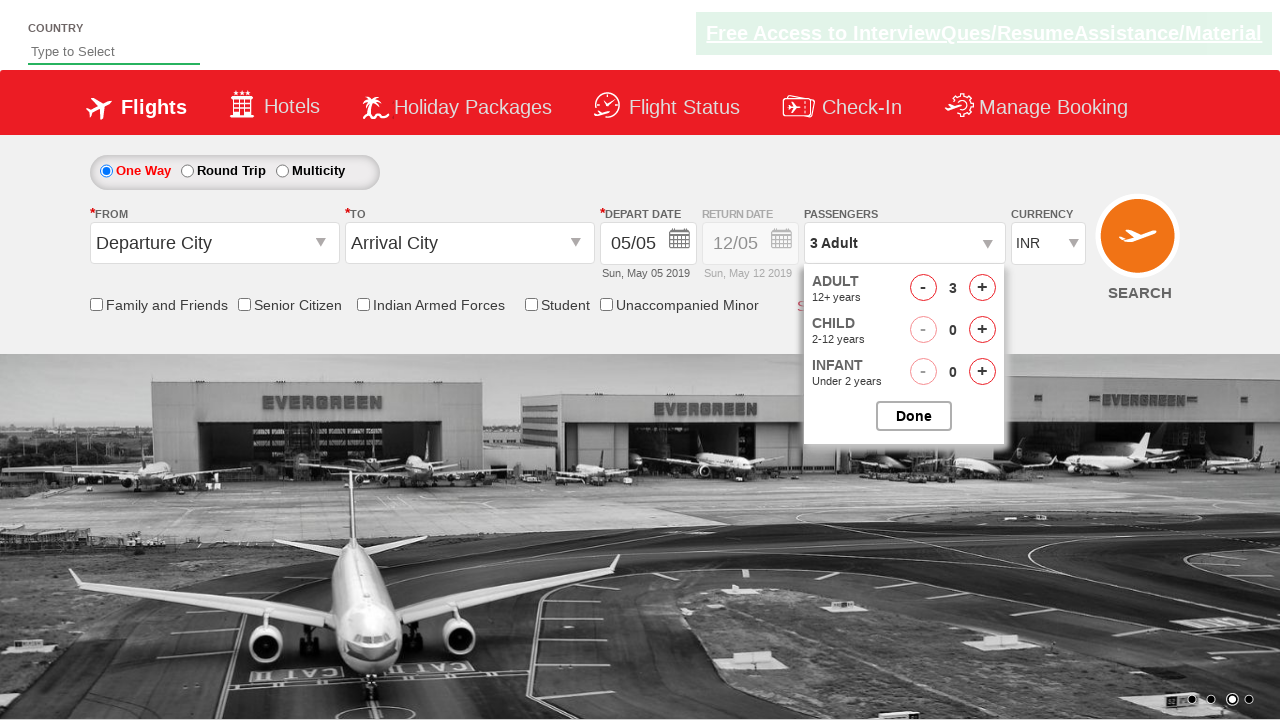

Incremented adult count (iteration 3/4) at (982, 288) on #hrefIncAdt
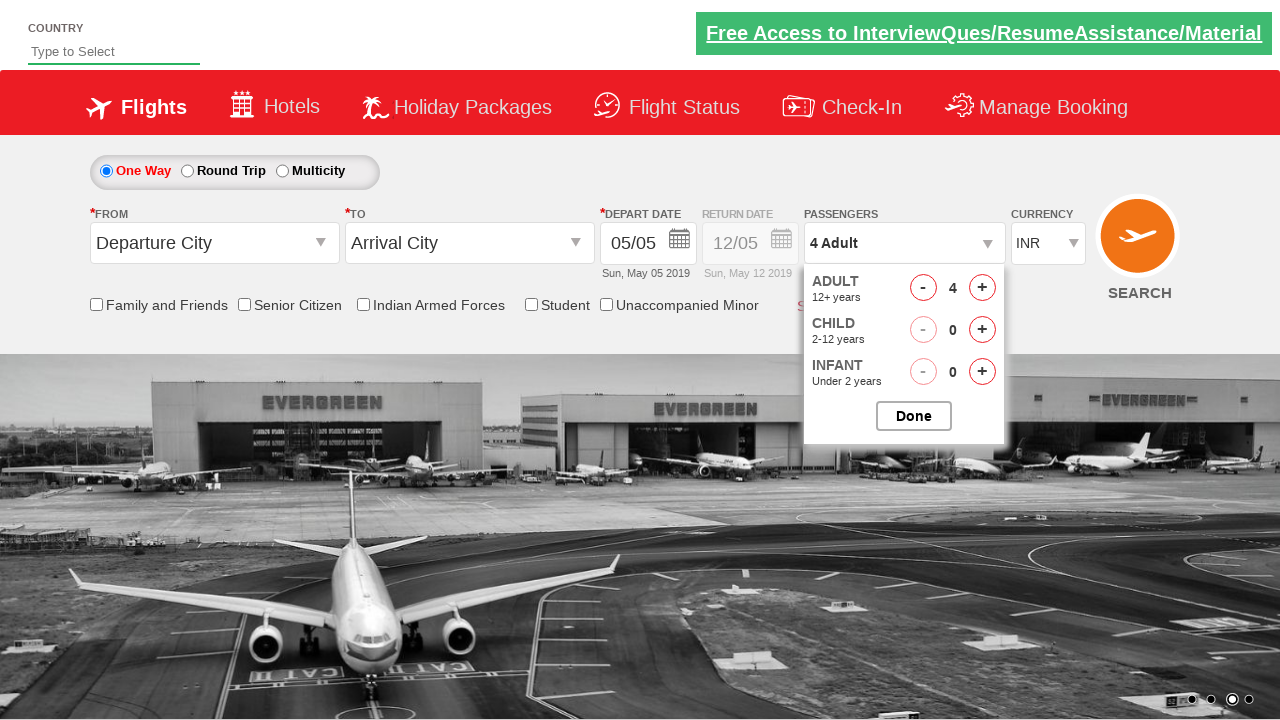

Incremented adult count (iteration 4/4) at (982, 288) on #hrefIncAdt
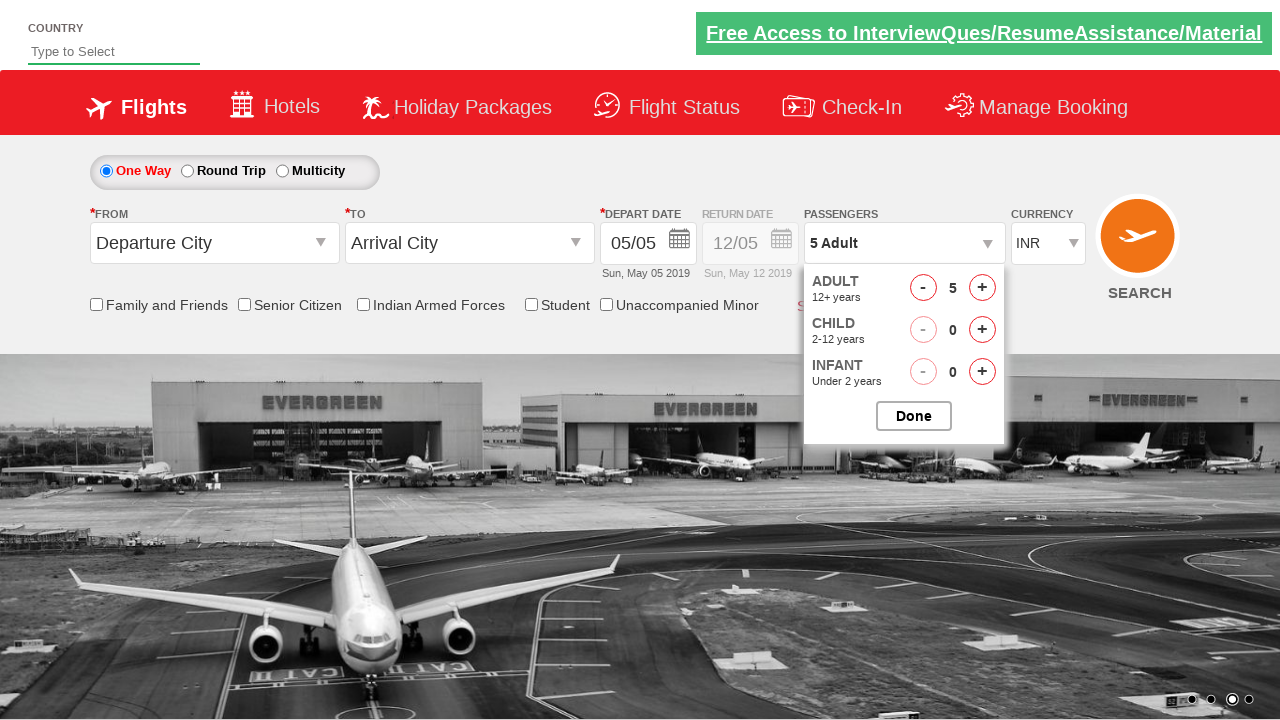

Closed passenger selection dropdown at (914, 416) on #btnclosepaxoption
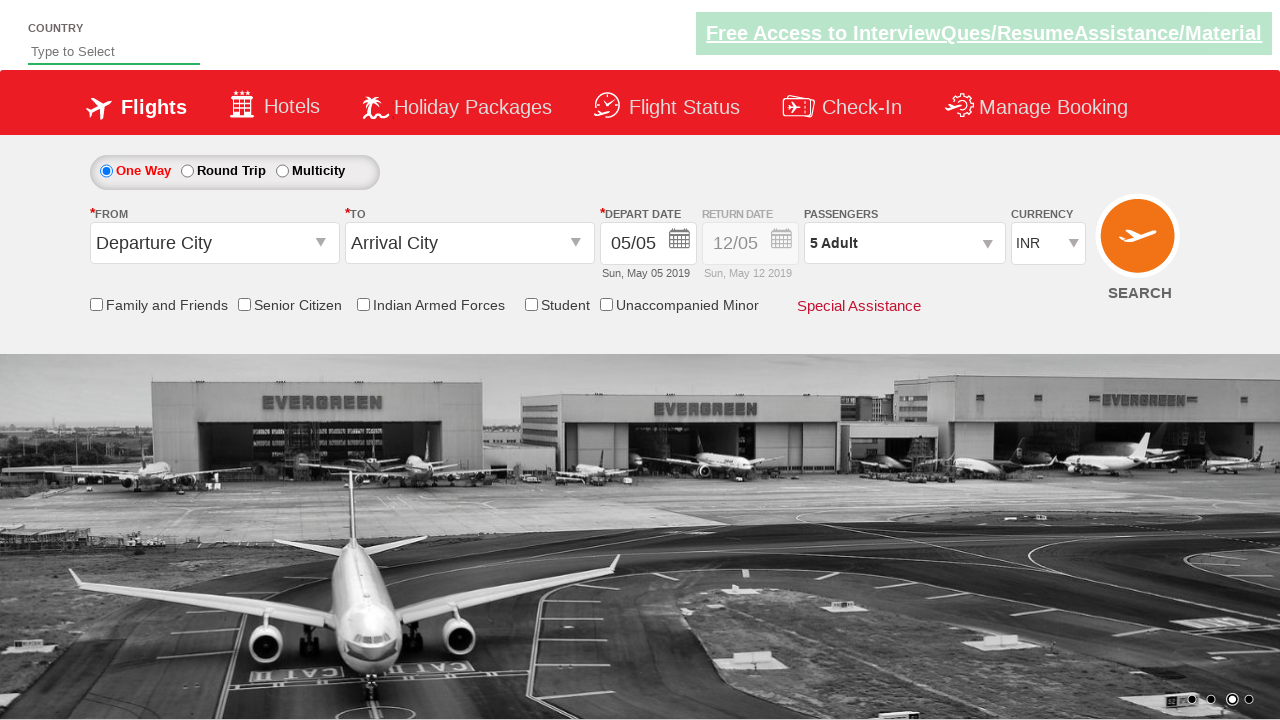

Clicked on origin city dropdown at (214, 243) on #ctl00_mainContent_ddl_originStation1_CTXT
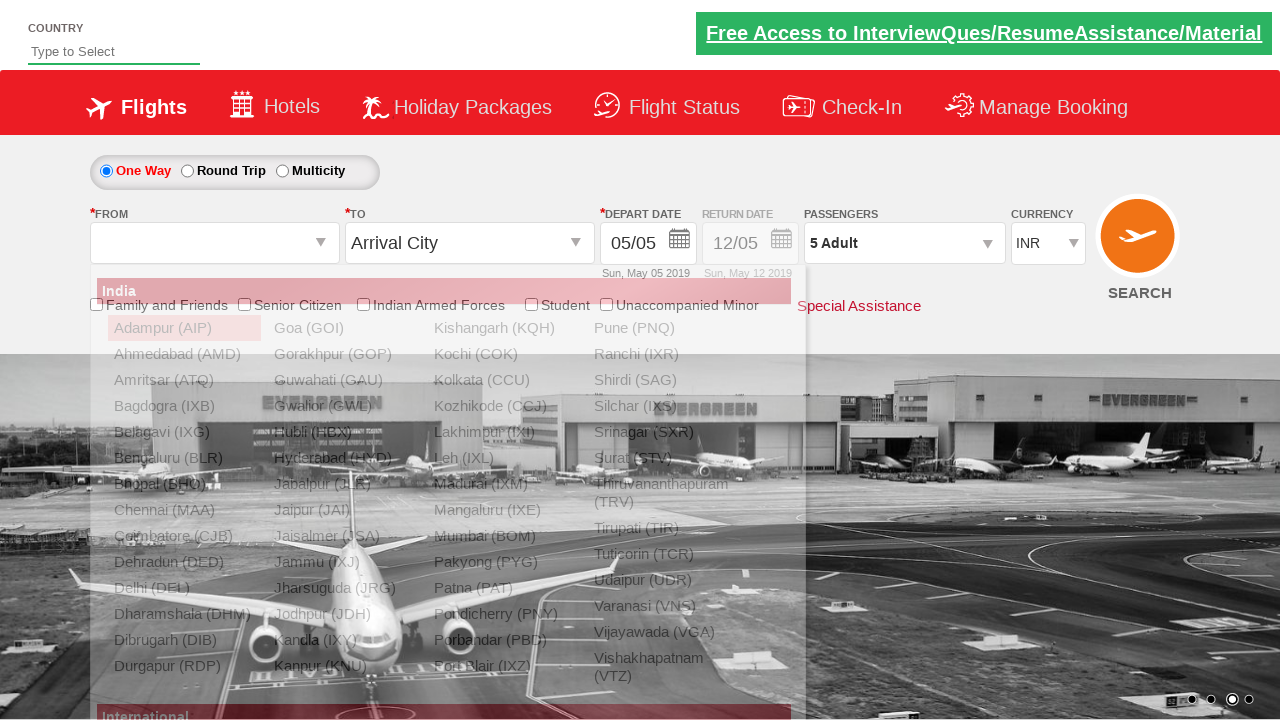

Selected BLR (Bangalore) as origin city at (184, 458) on xpath=//a[@value='BLR']
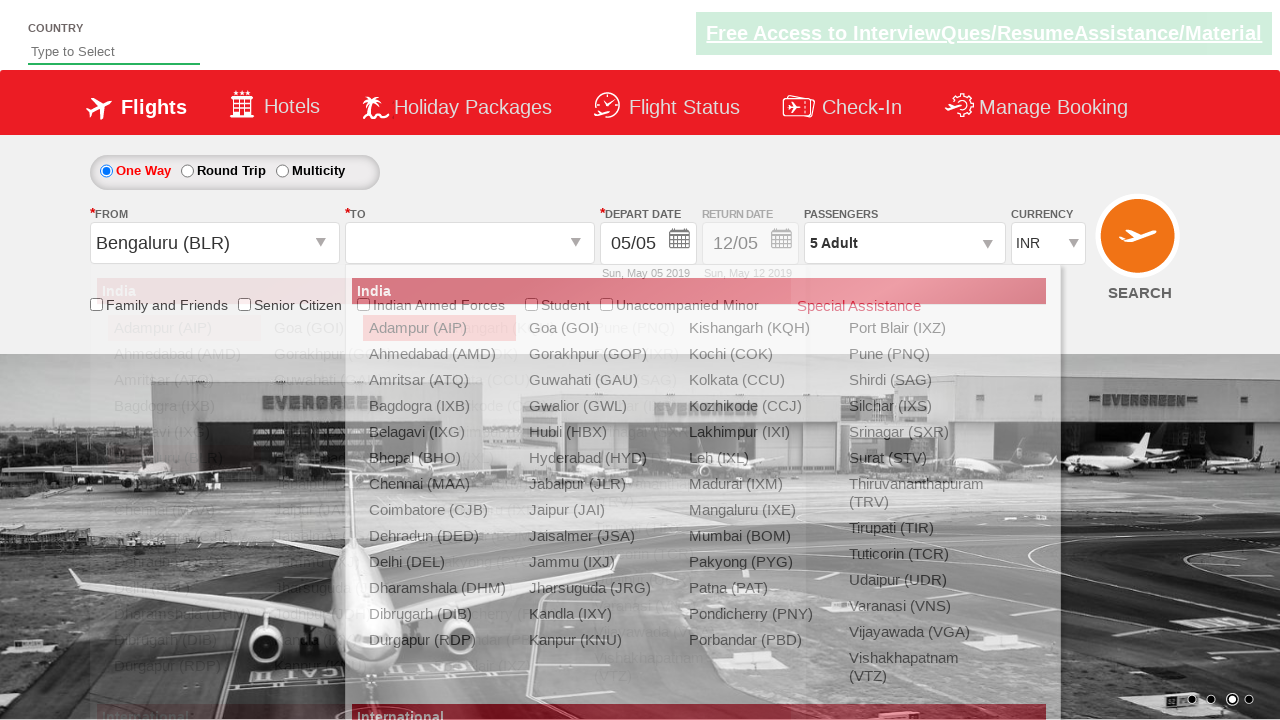

Selected MAA (Chennai) as destination city at (439, 484) on xpath=//div[@id='glsctl00_mainContent_ddl_destinationStation1_CTNR']//a[@value='
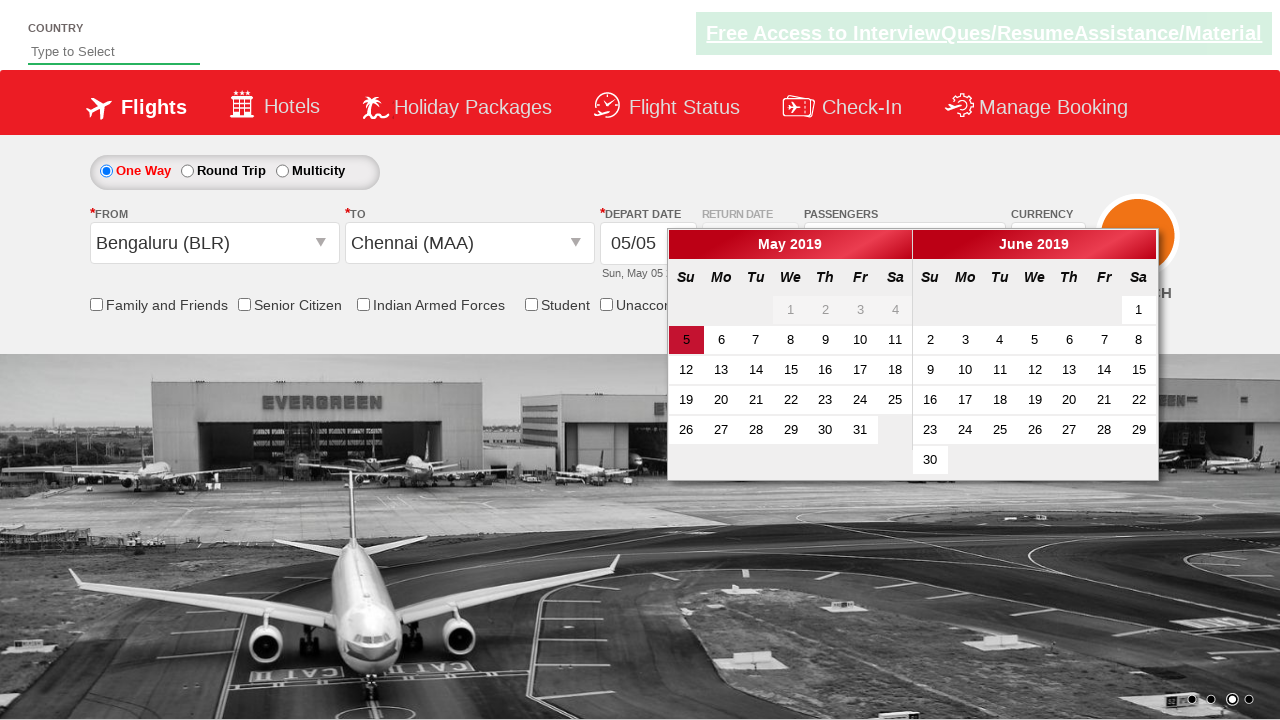

Typed 'ind' in auto-suggestive dropdown field on #autosuggest
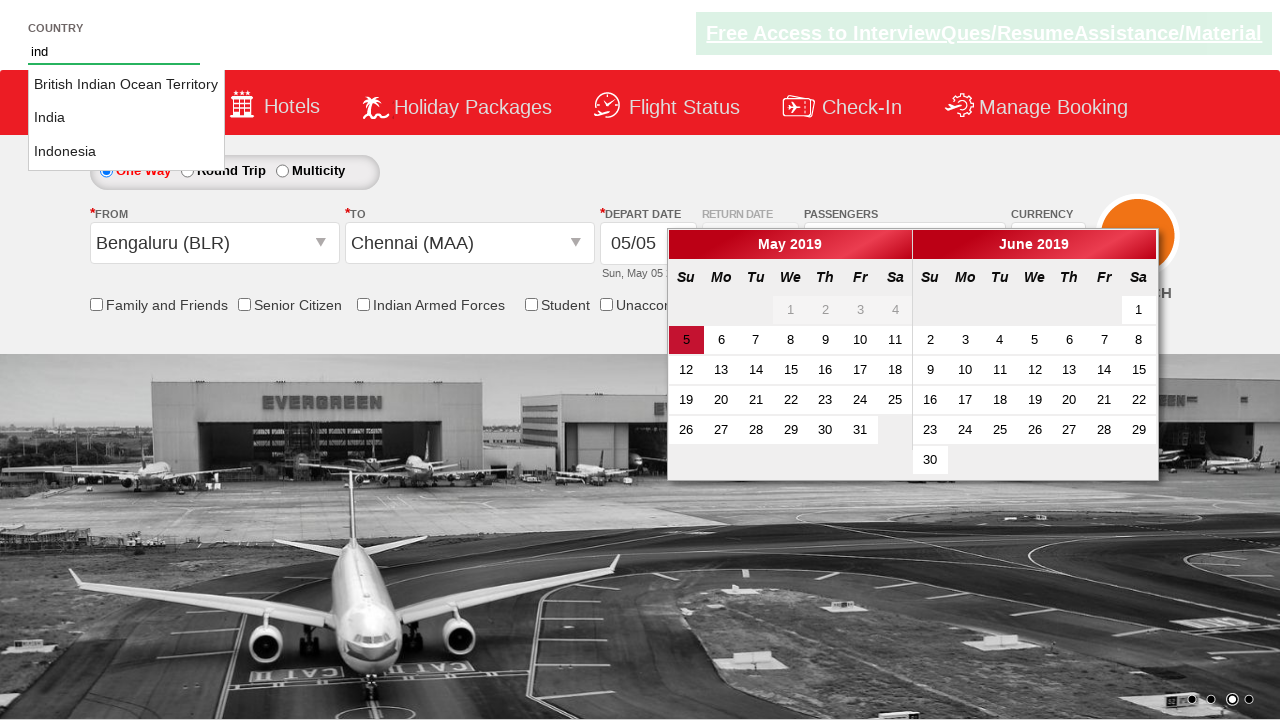

Auto-suggestive dropdown suggestions loaded
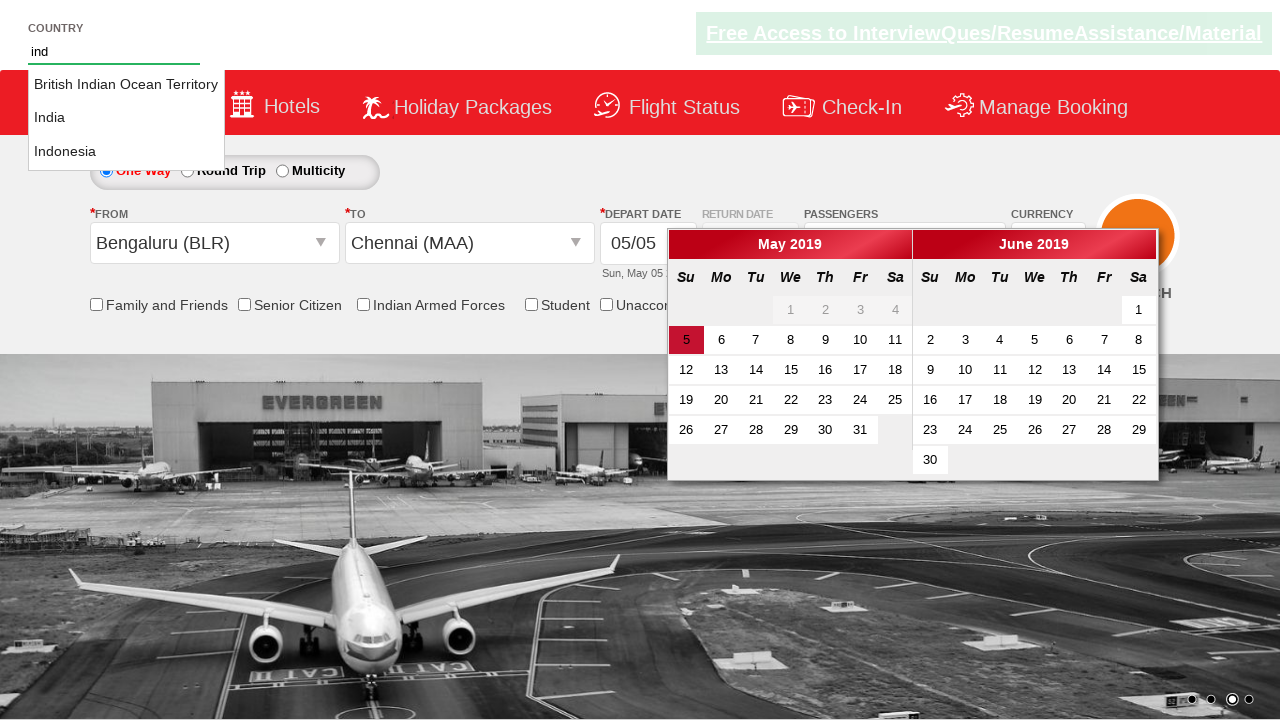

Selected 'India' from auto-suggestive dropdown options at (126, 118) on li[class='ui-menu-item'] a >> nth=1
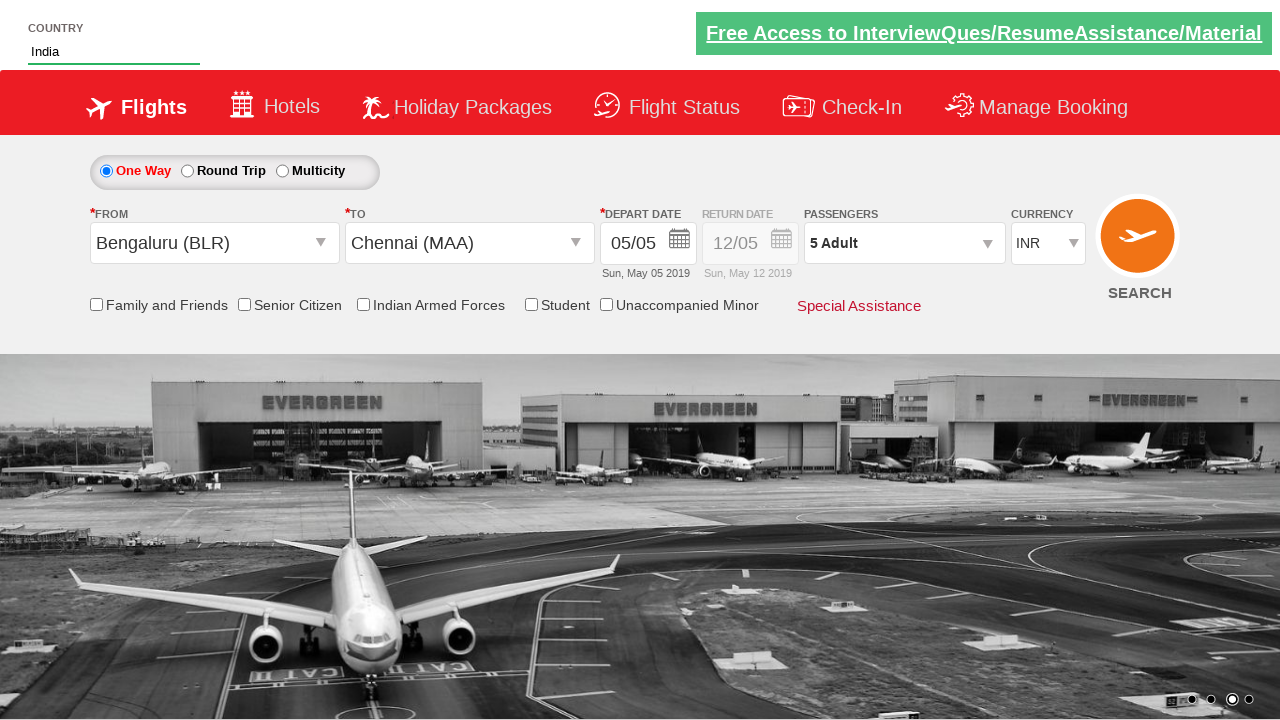

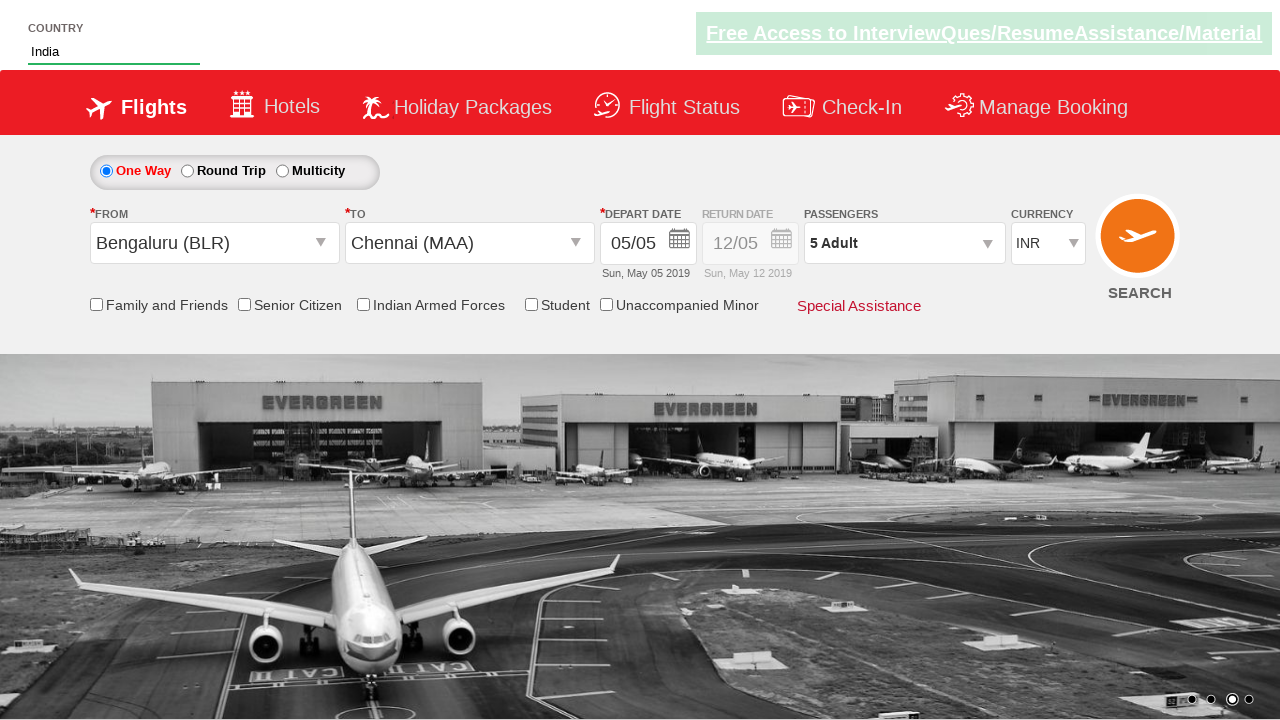